Tests that the Clear completed button displays correct text when items are completed

Starting URL: https://demo.playwright.dev/todomvc

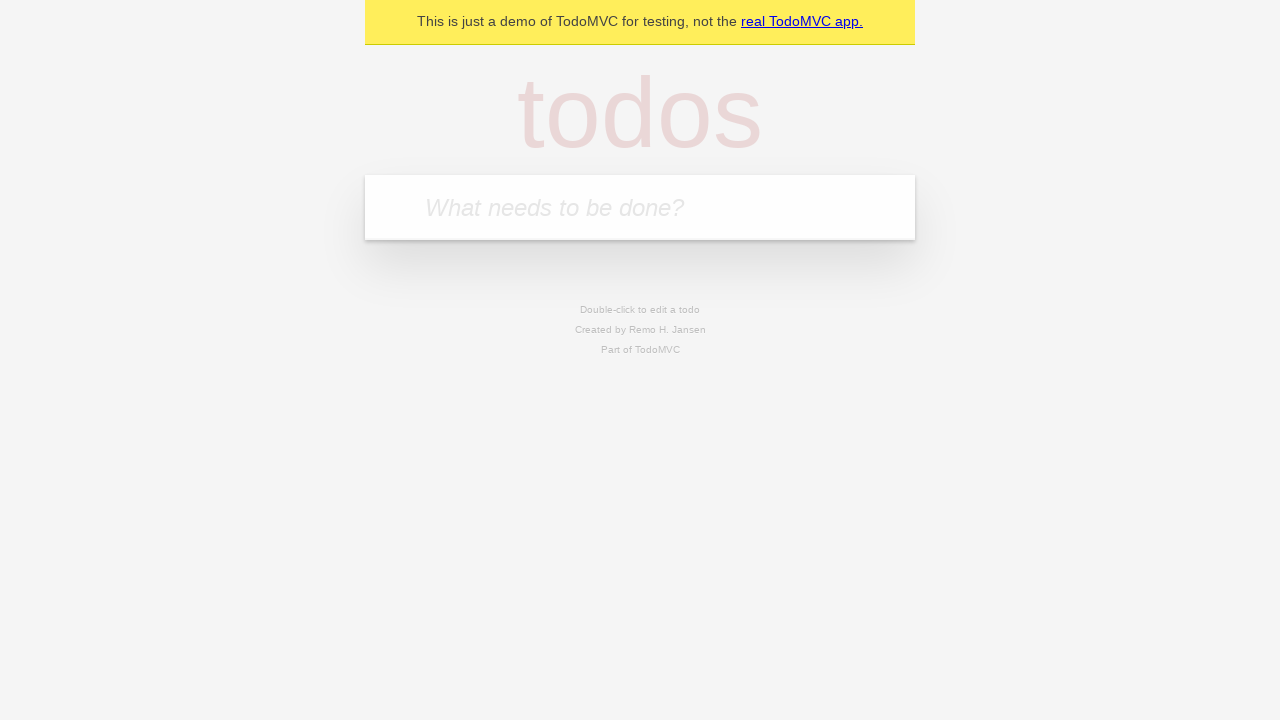

Filled todo input with 'buy some cheese' on internal:attr=[placeholder="What needs to be done?"i]
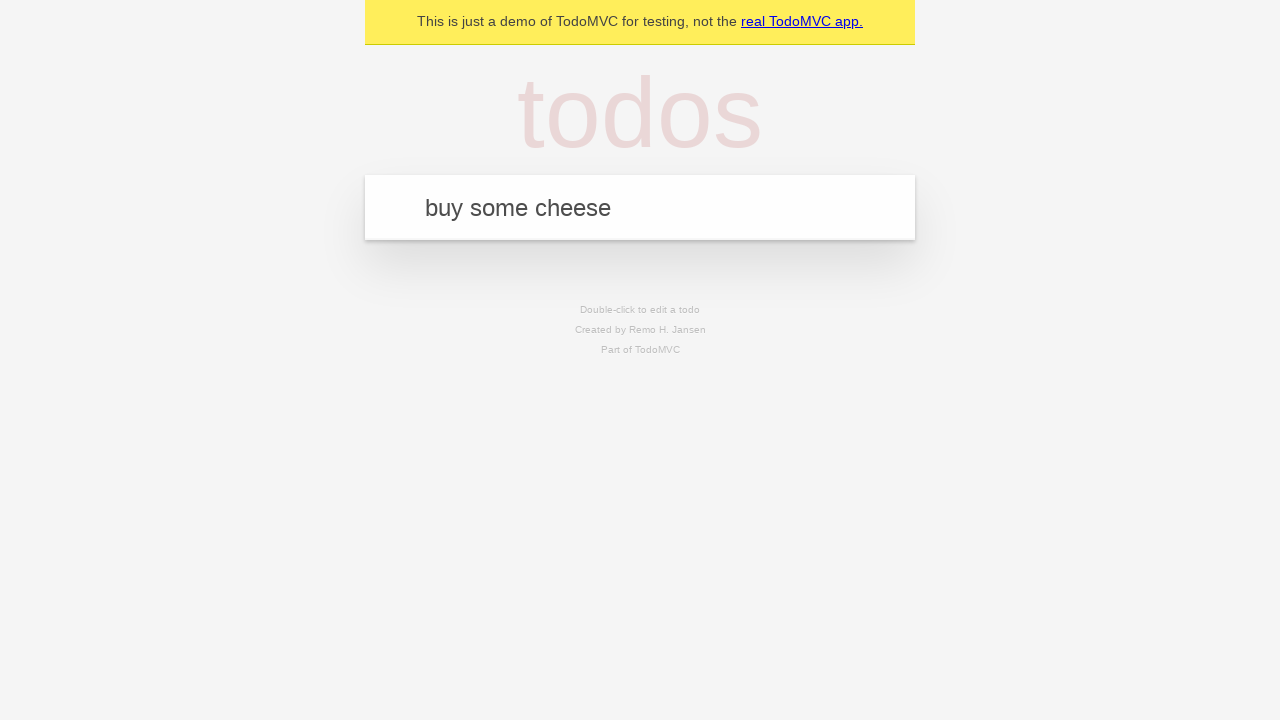

Pressed Enter to add first todo item on internal:attr=[placeholder="What needs to be done?"i]
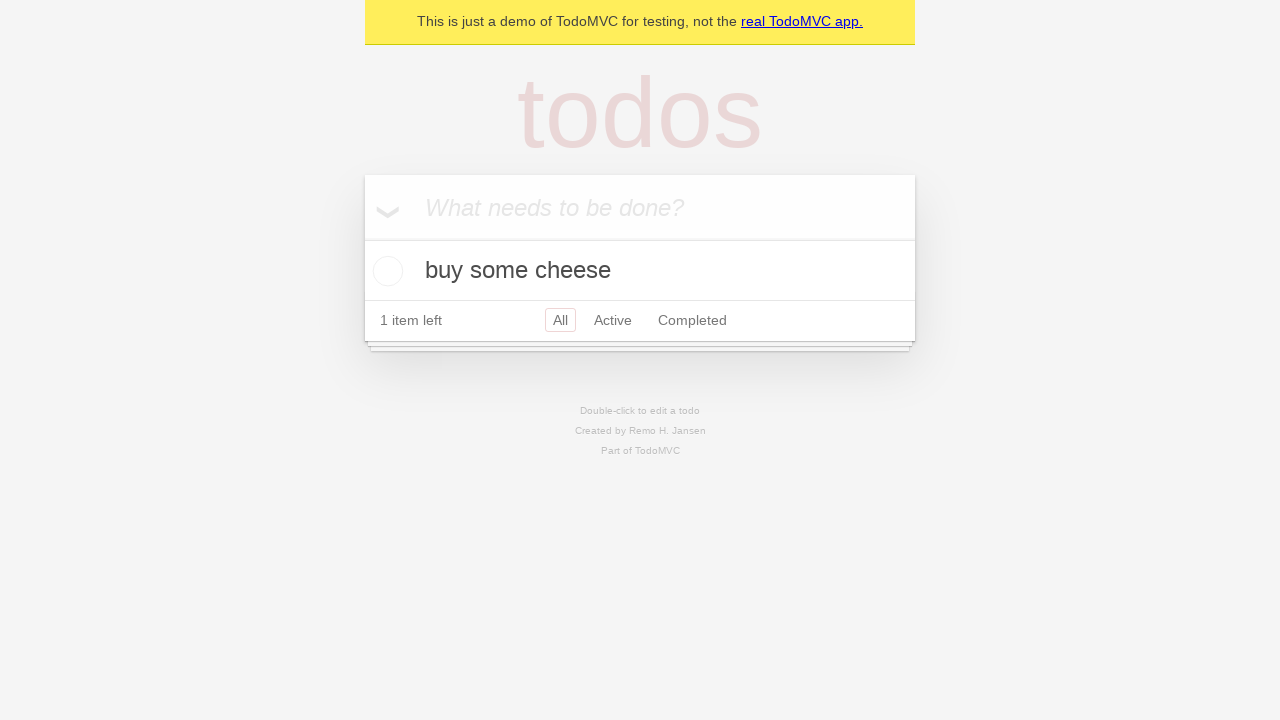

Filled todo input with 'feed the cat' on internal:attr=[placeholder="What needs to be done?"i]
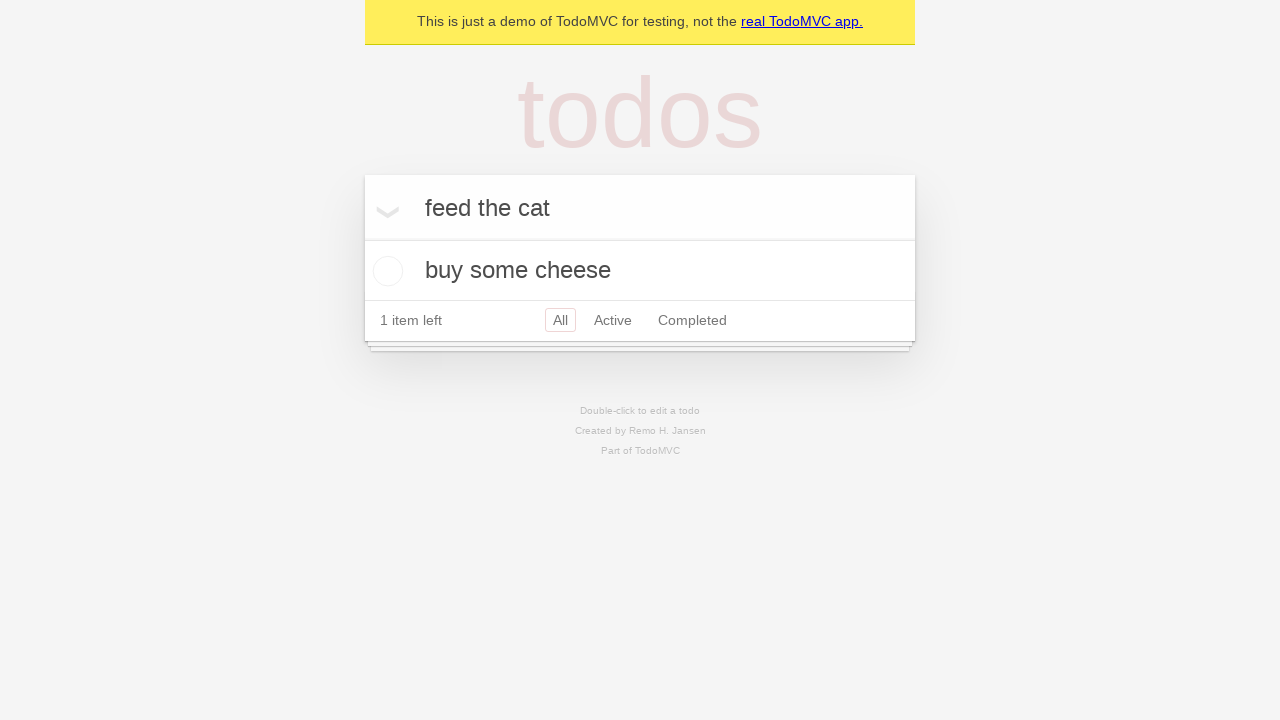

Pressed Enter to add second todo item on internal:attr=[placeholder="What needs to be done?"i]
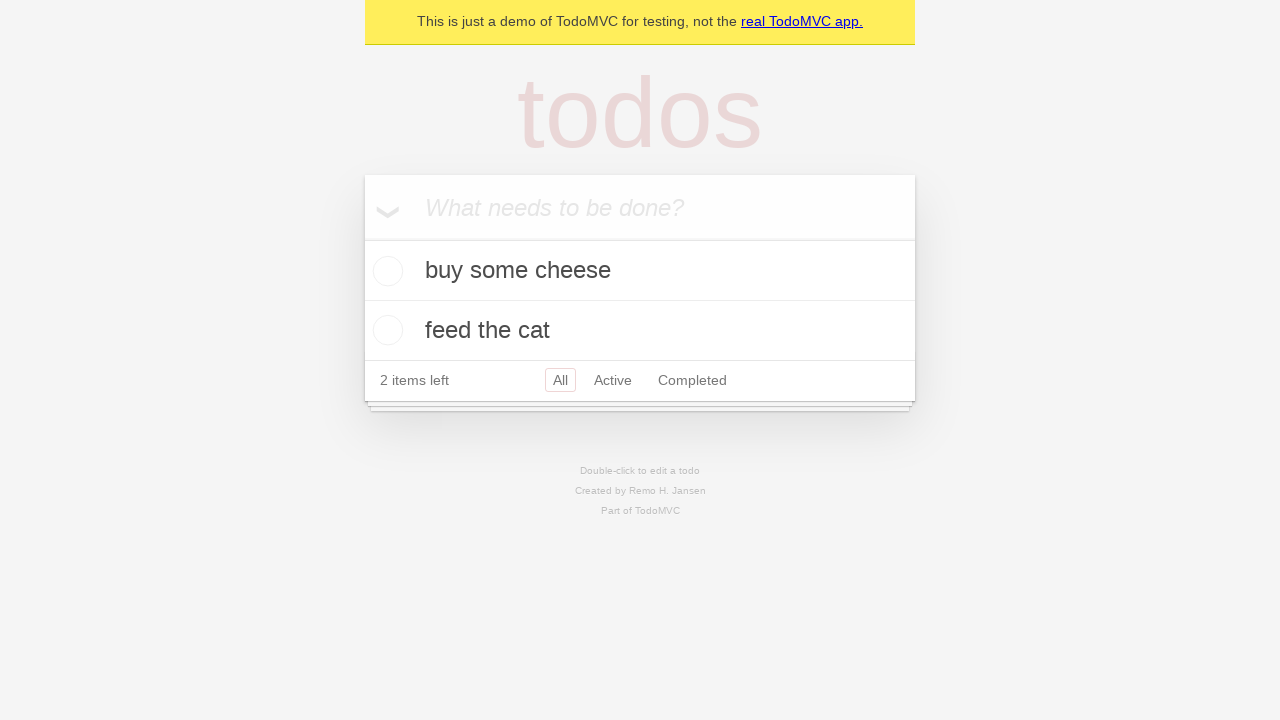

Filled todo input with 'book a doctors appointment' on internal:attr=[placeholder="What needs to be done?"i]
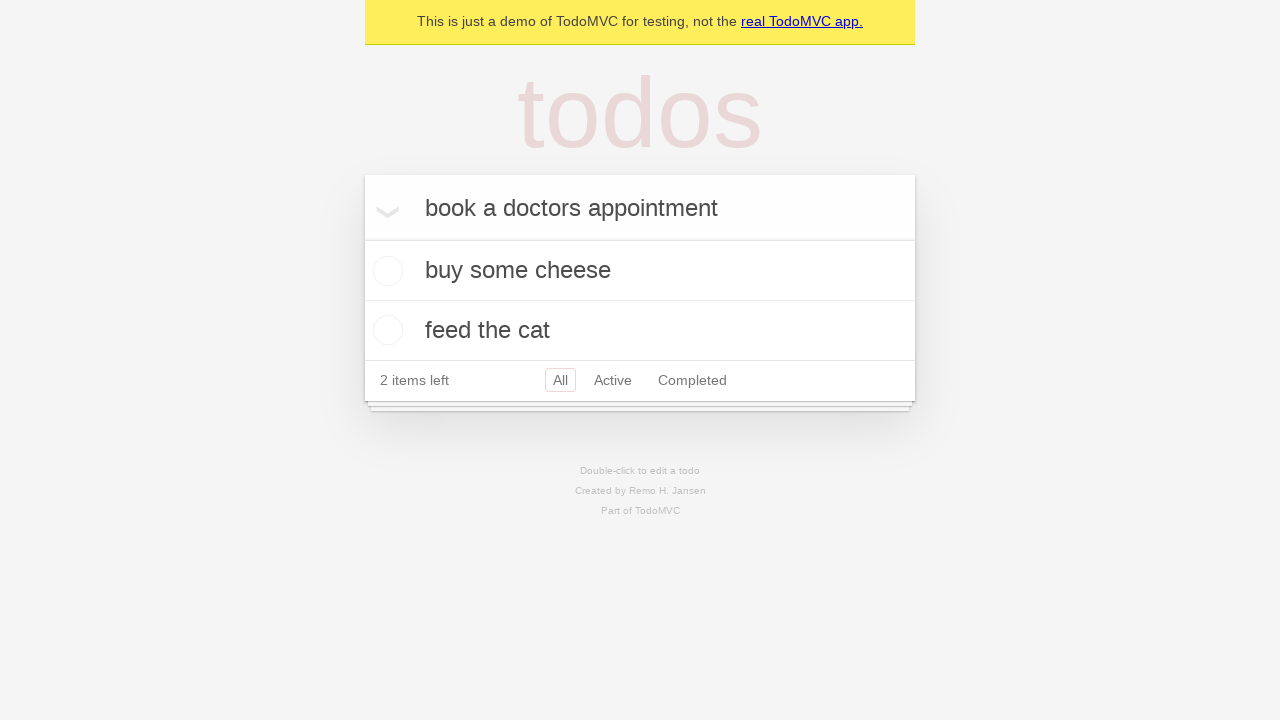

Pressed Enter to add third todo item on internal:attr=[placeholder="What needs to be done?"i]
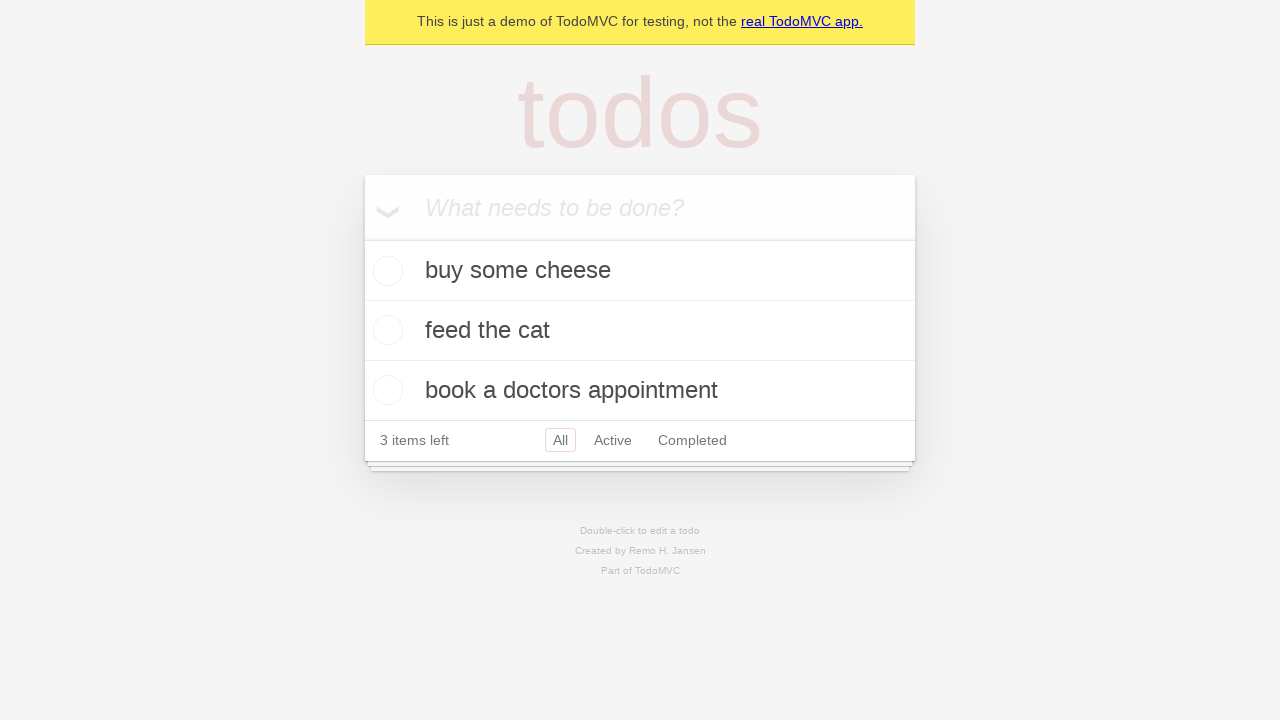

Checked the first todo item as completed at (385, 271) on .todo-list li .toggle >> nth=0
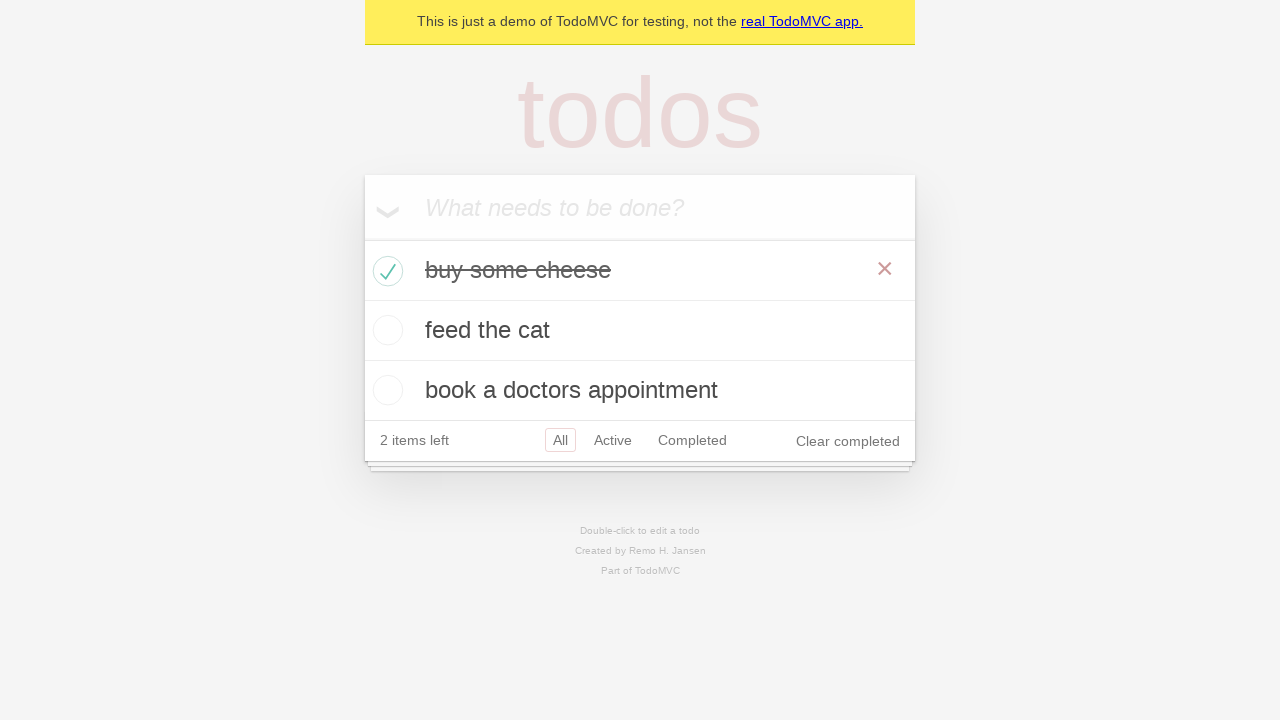

Clear completed button appeared
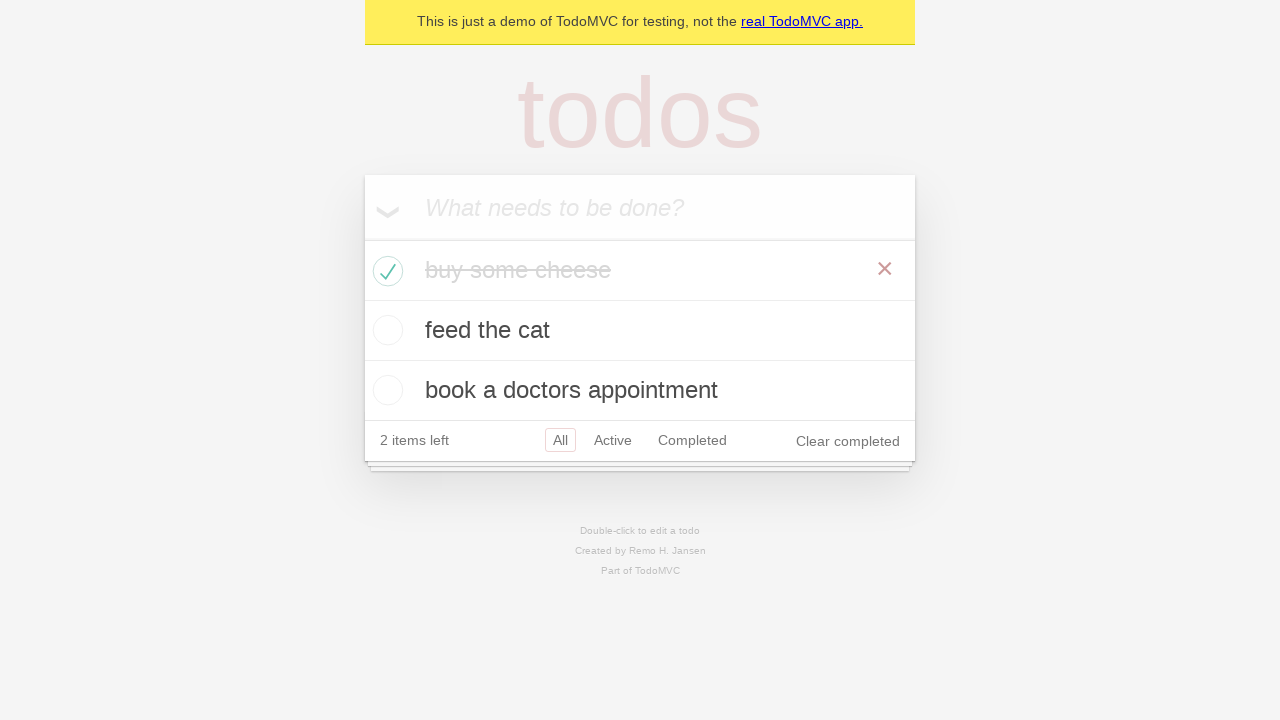

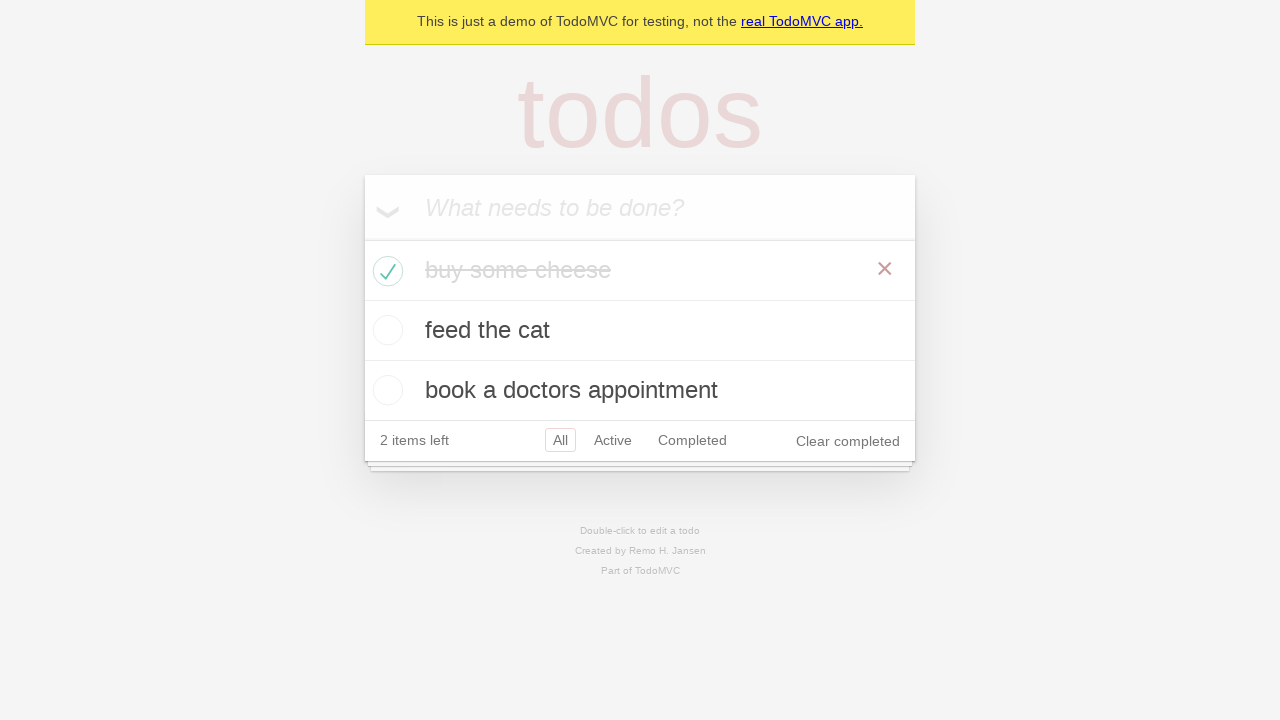